Demonstrates XPath locator techniques including child-to-parent and sibling navigation by locating and verifying various button elements in the header section of the practice page.

Starting URL: https://rahulshettyacademy.com/AutomationPractice/

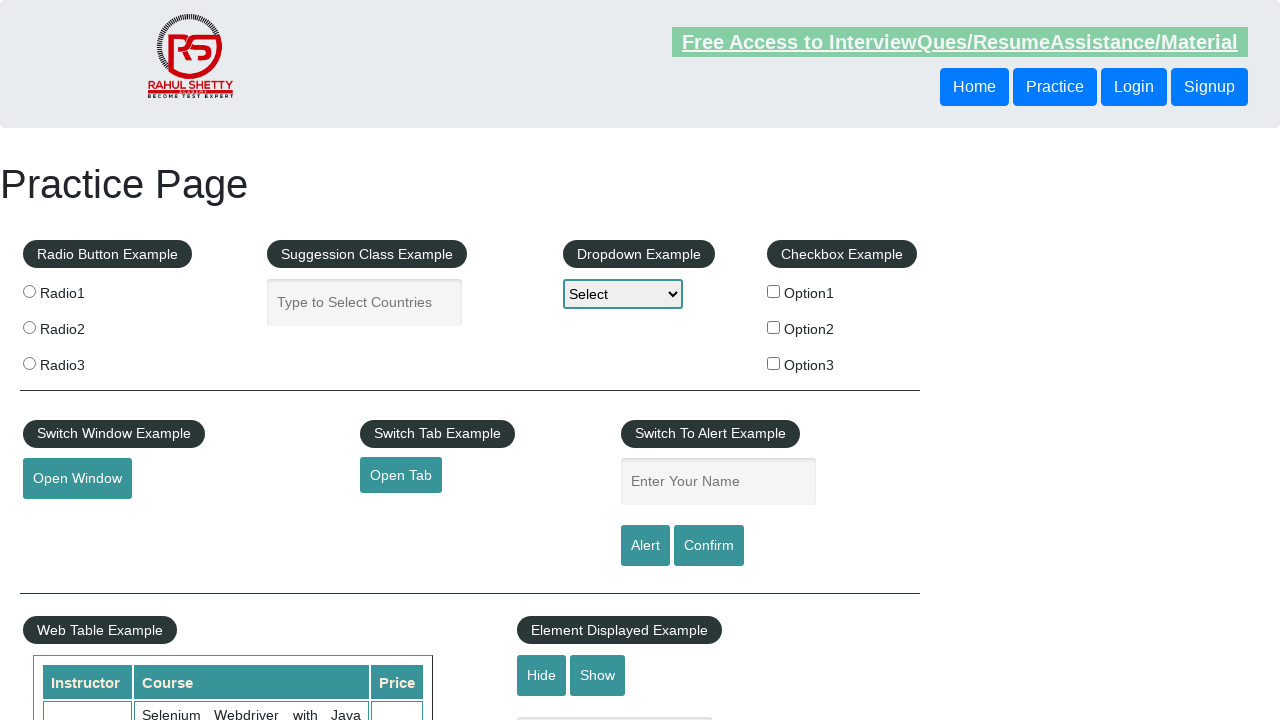

Located and waited for first button in header to become visible
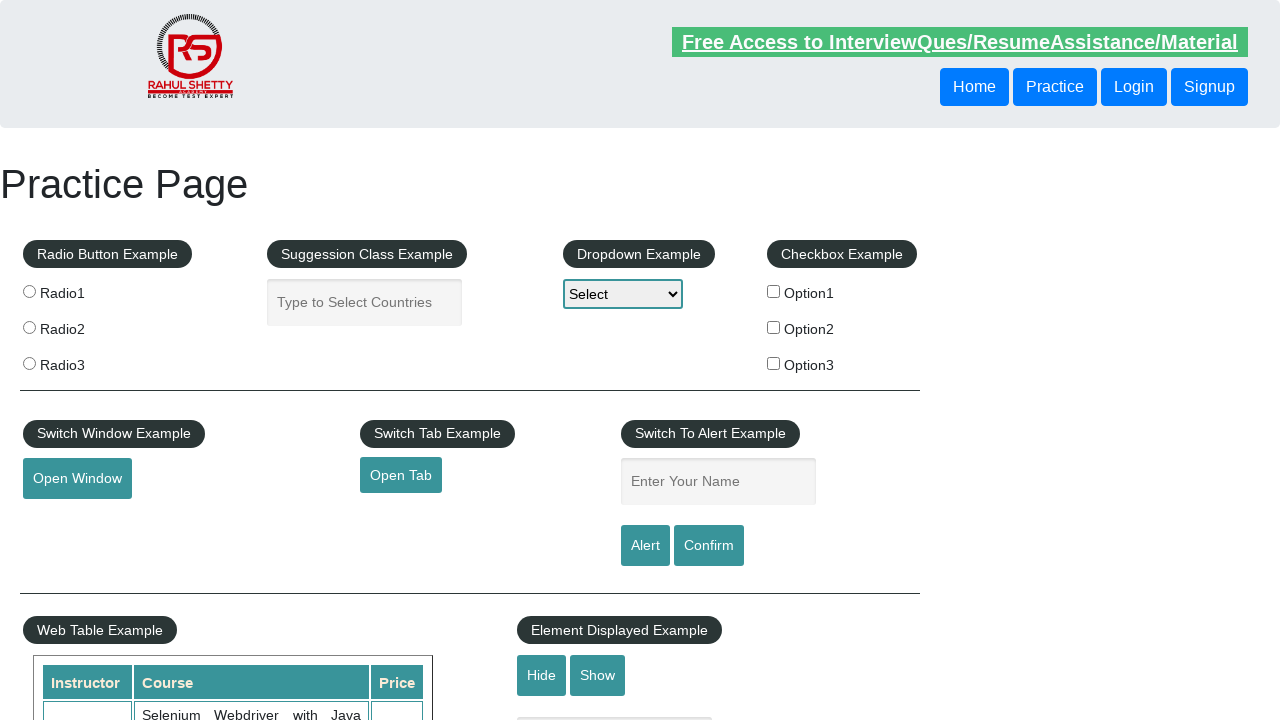

Located and waited for first sibling button to become visible
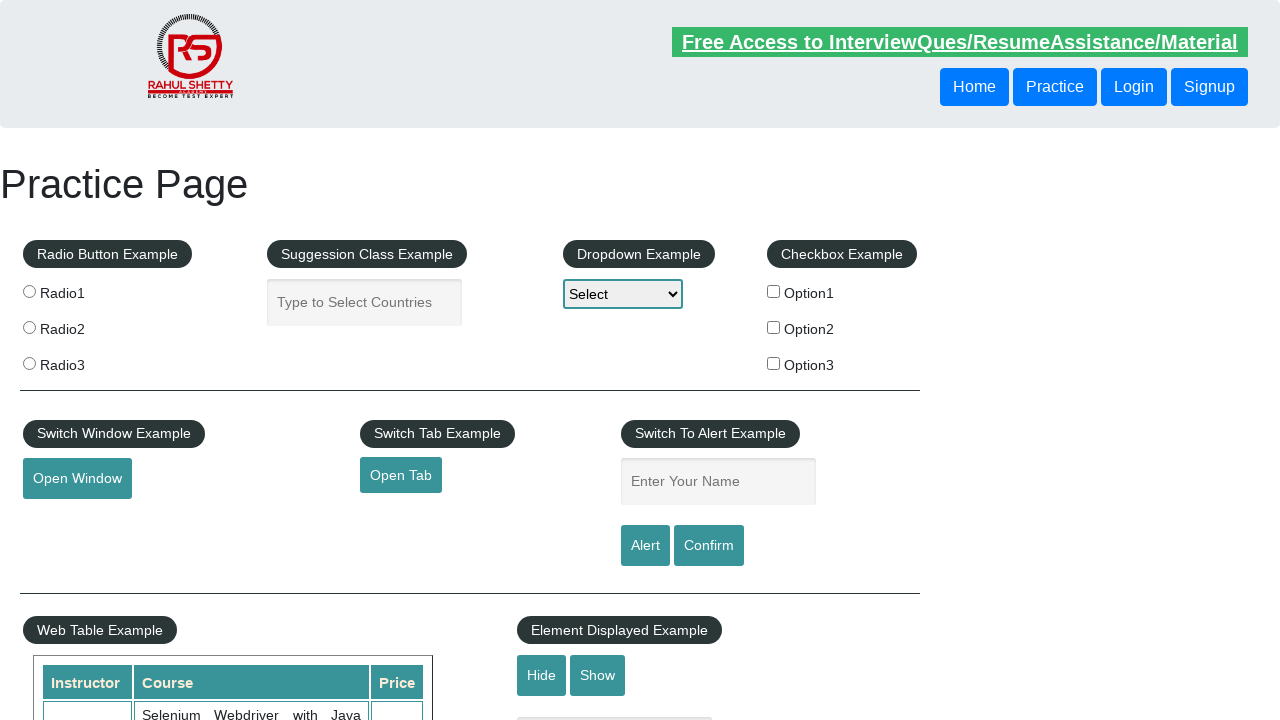

Located and waited for second sibling button to become visible
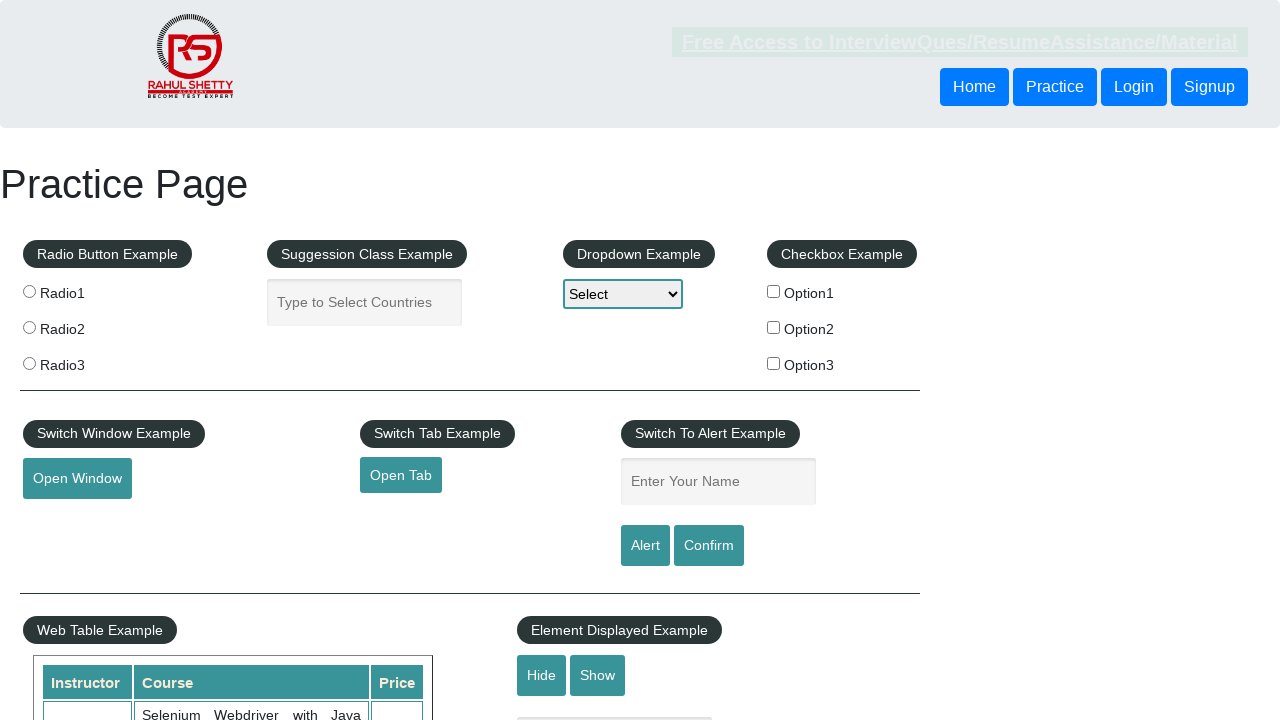

Located and waited for header link using parent element traversal to become visible
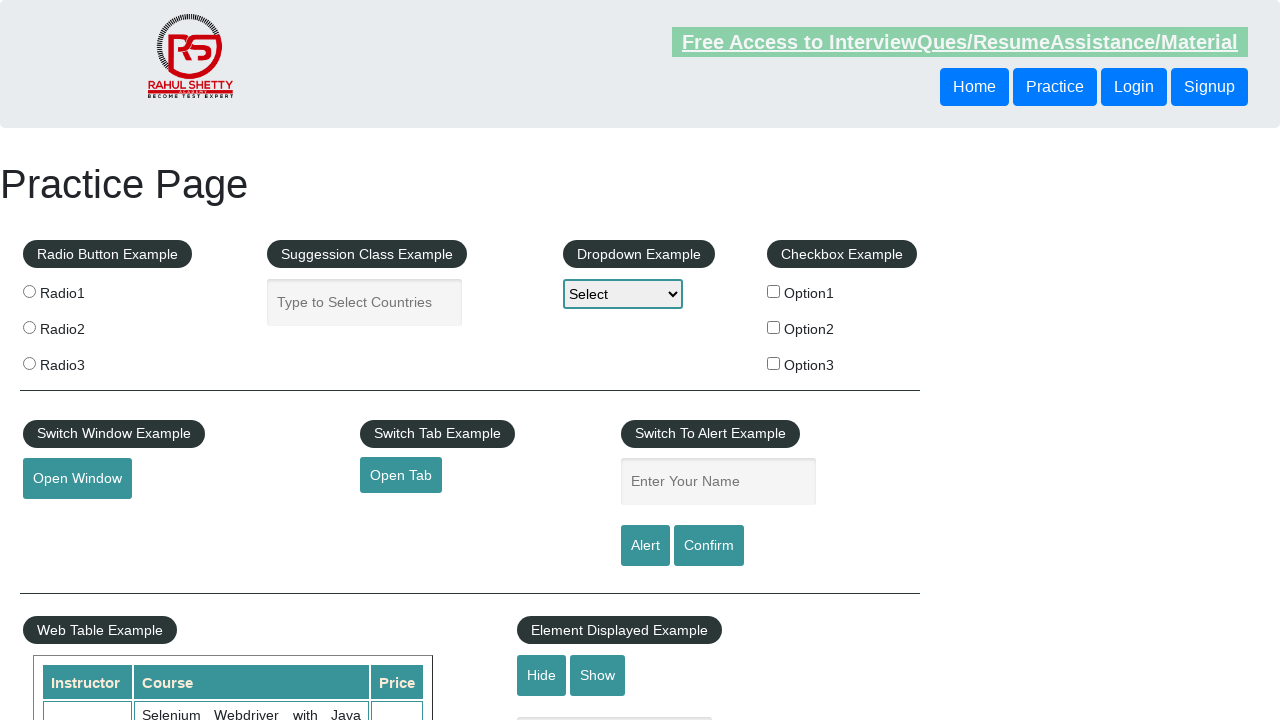

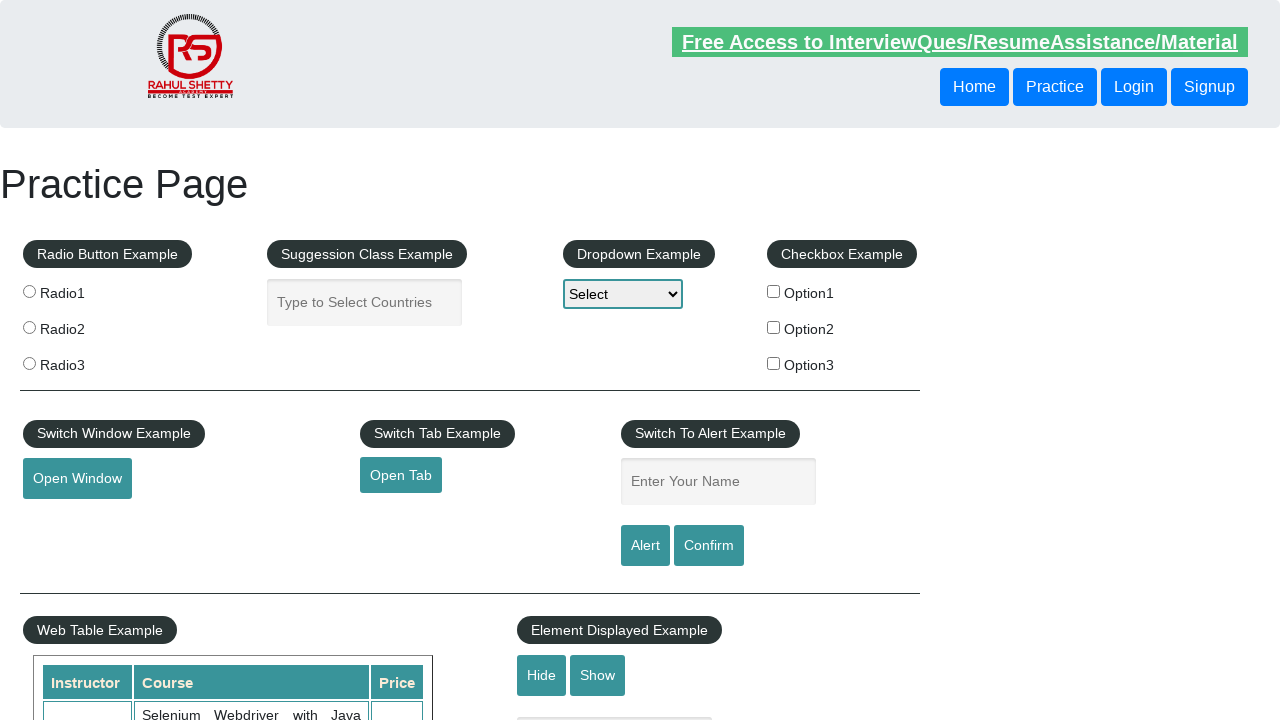